Tests a web form by entering text into a text box and clicking the submit button, then verifies the success message is displayed

Starting URL: https://www.selenium.dev/selenium/web/web-form.html

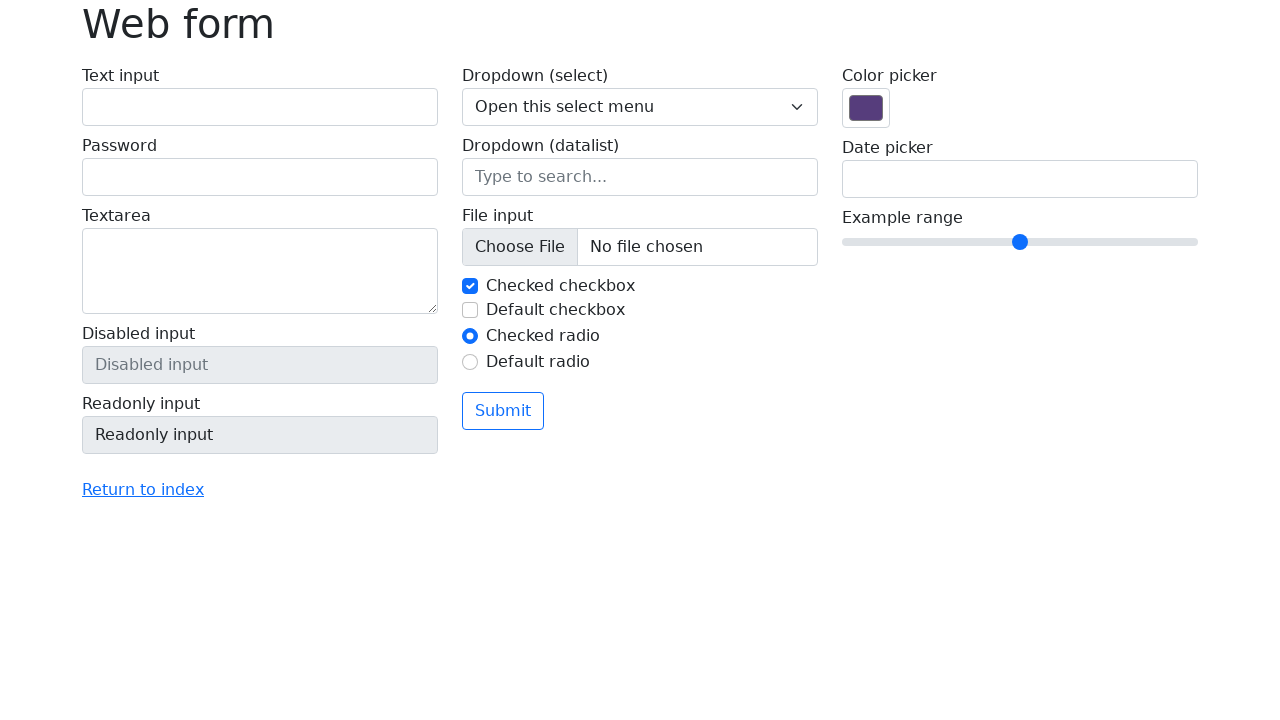

Filled text box with 'Selenium' on #my-text-id
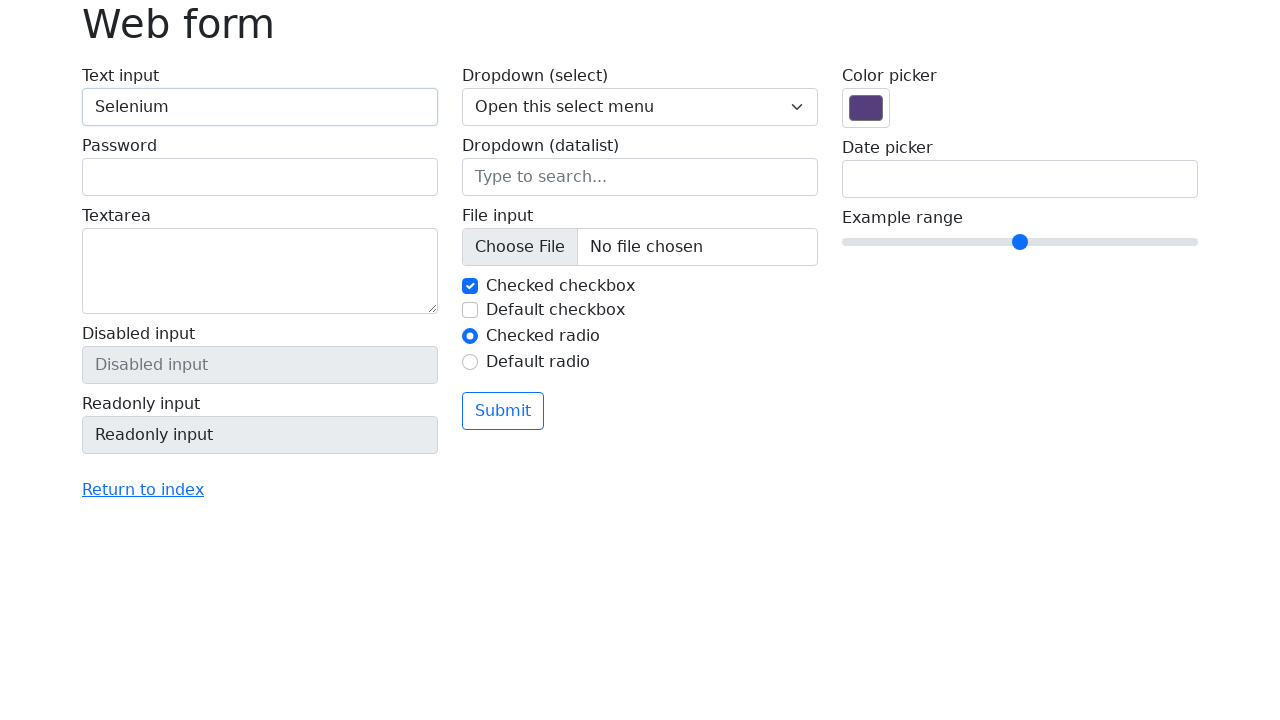

Clicked the submit button at (503, 411) on button
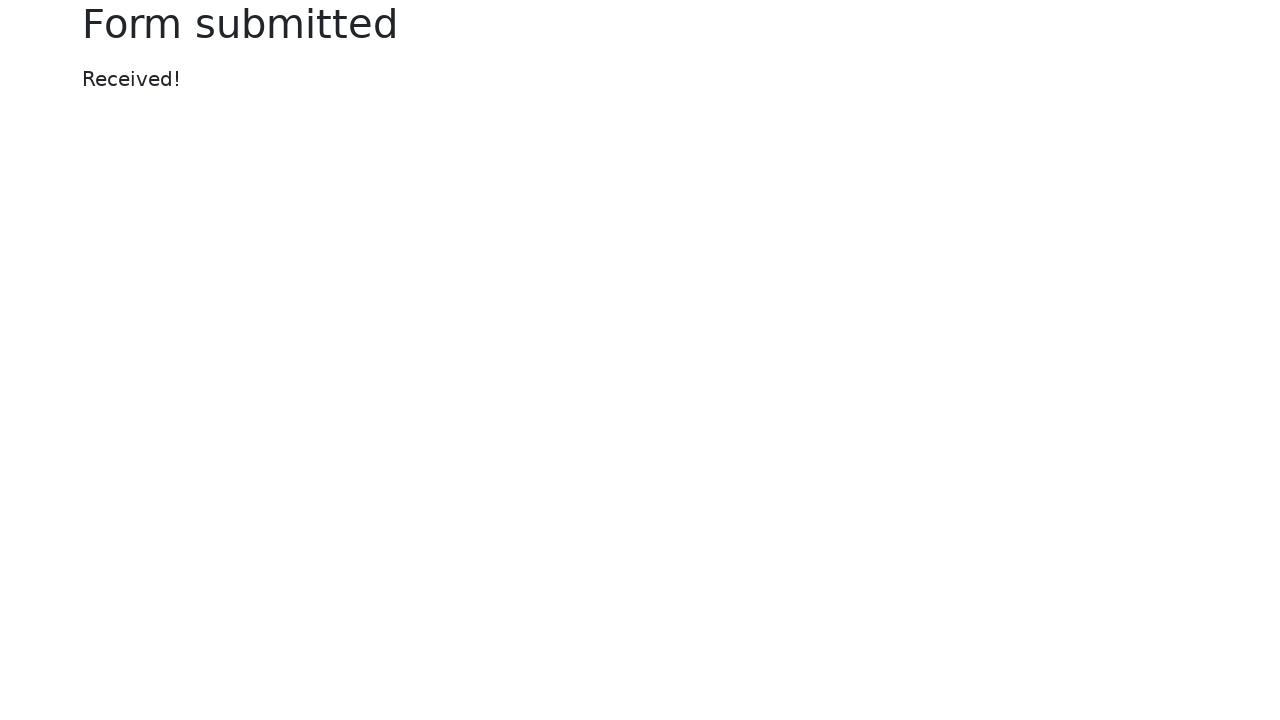

Success message element loaded
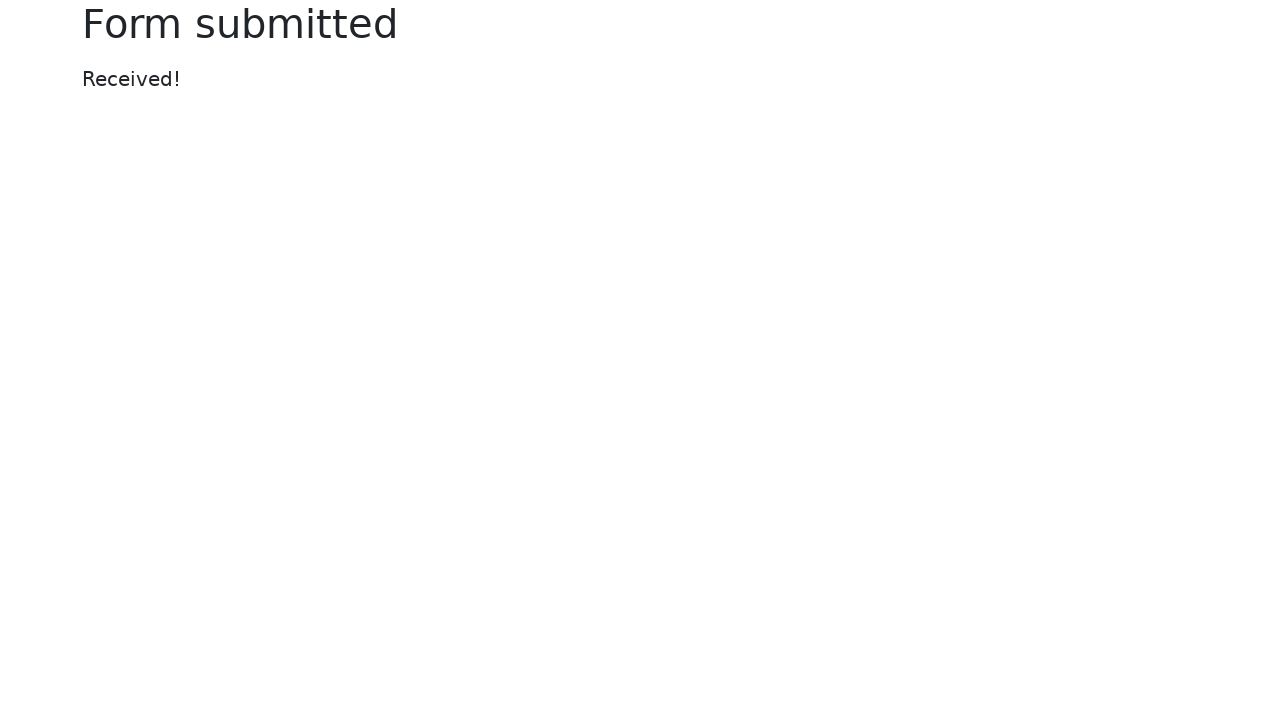

Located the success message element
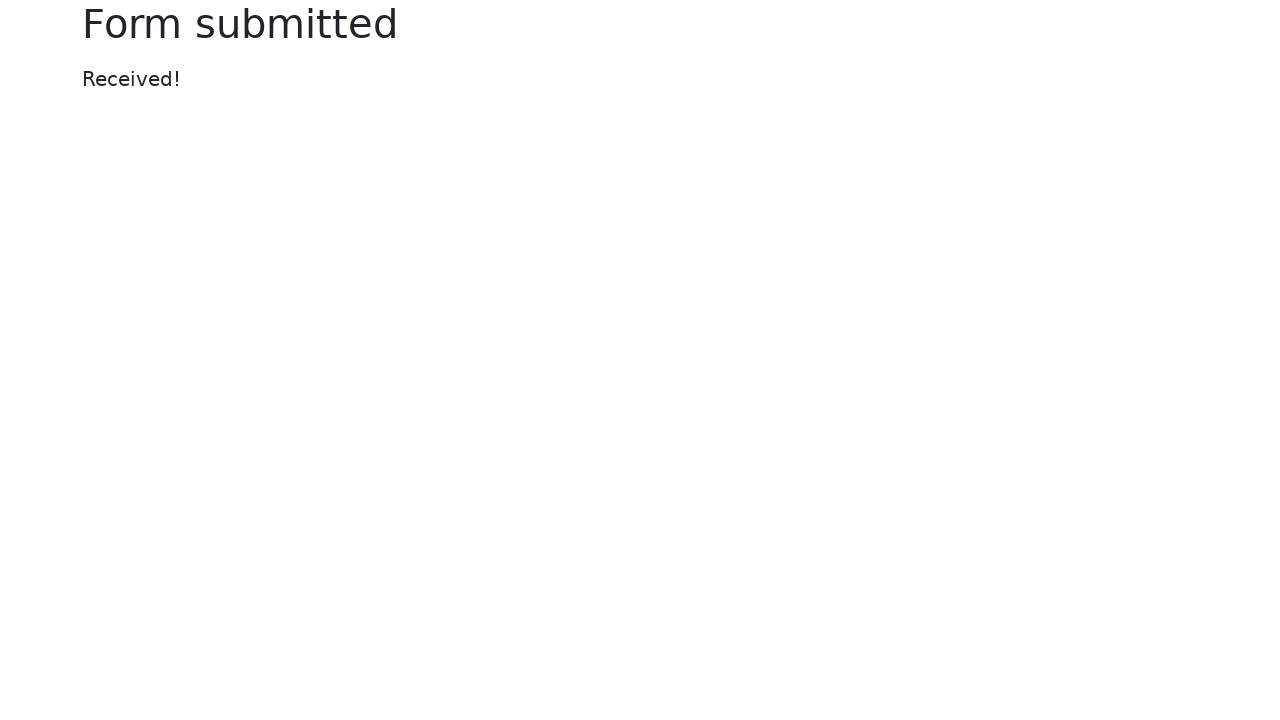

Verified success message displays 'Received!'
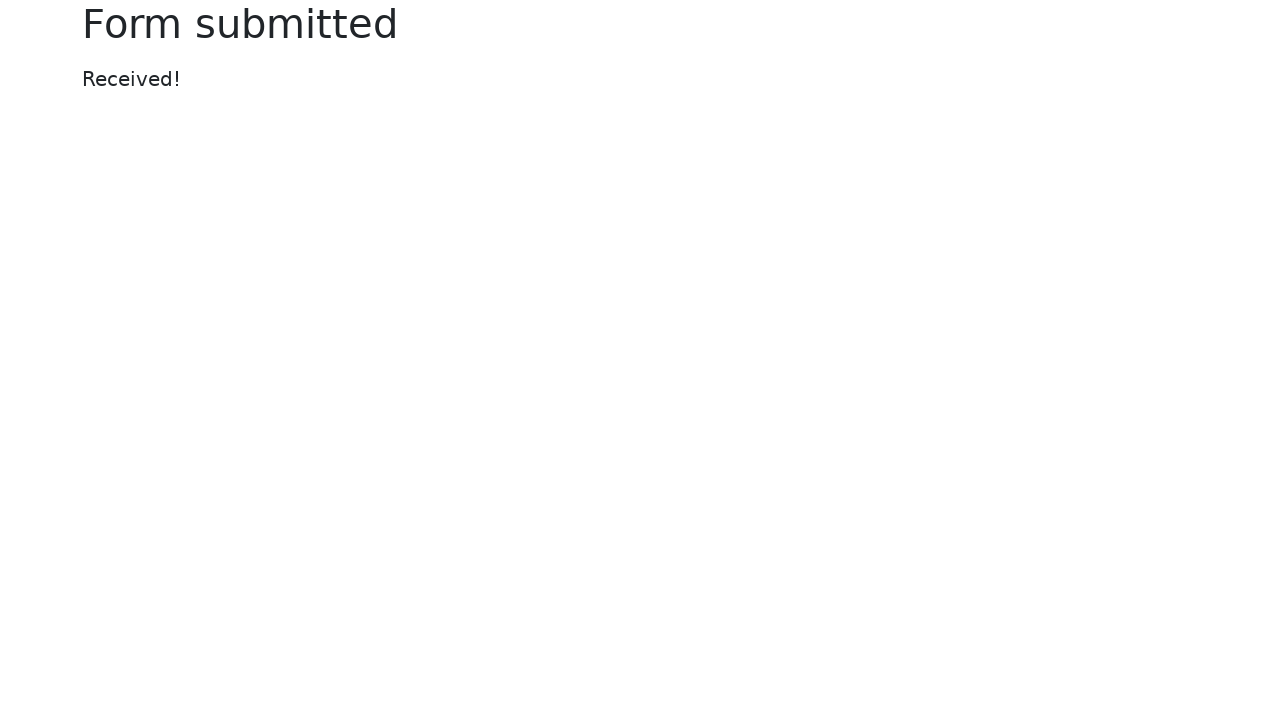

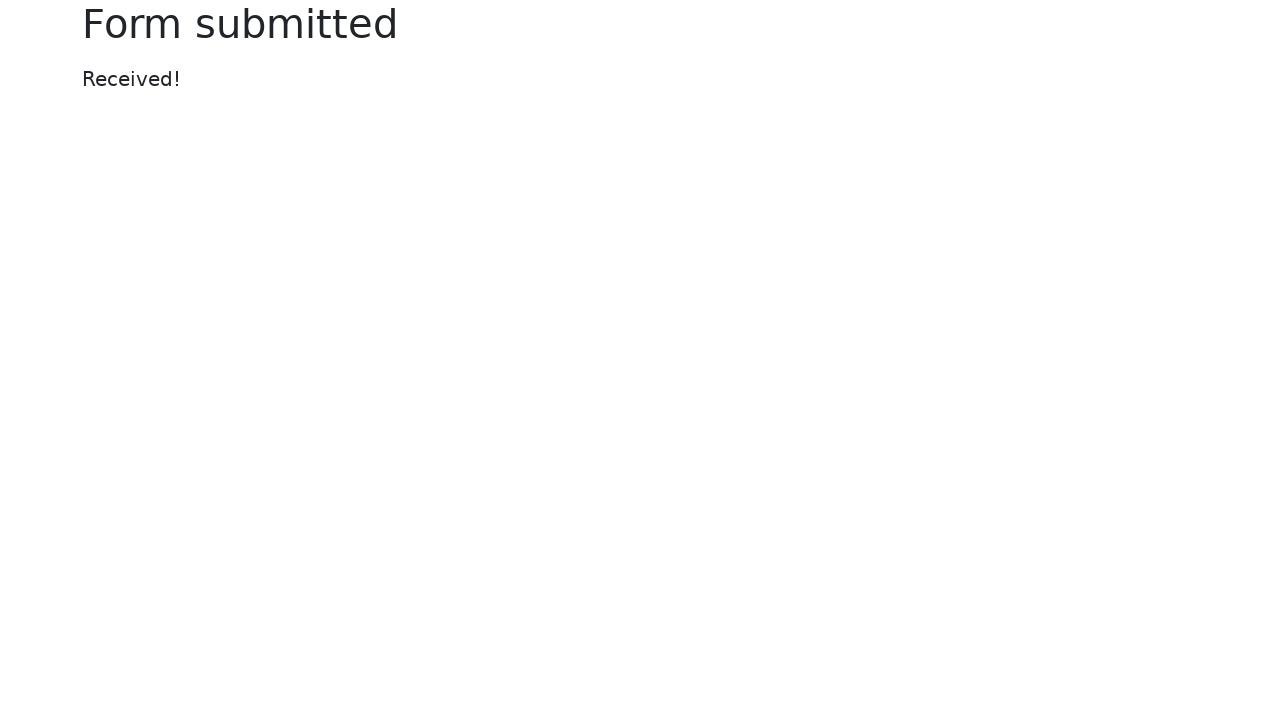